Tests that Hello World text appears with correct content after clicking start button

Starting URL: https://automationfc.github.io/dynamic-loading/

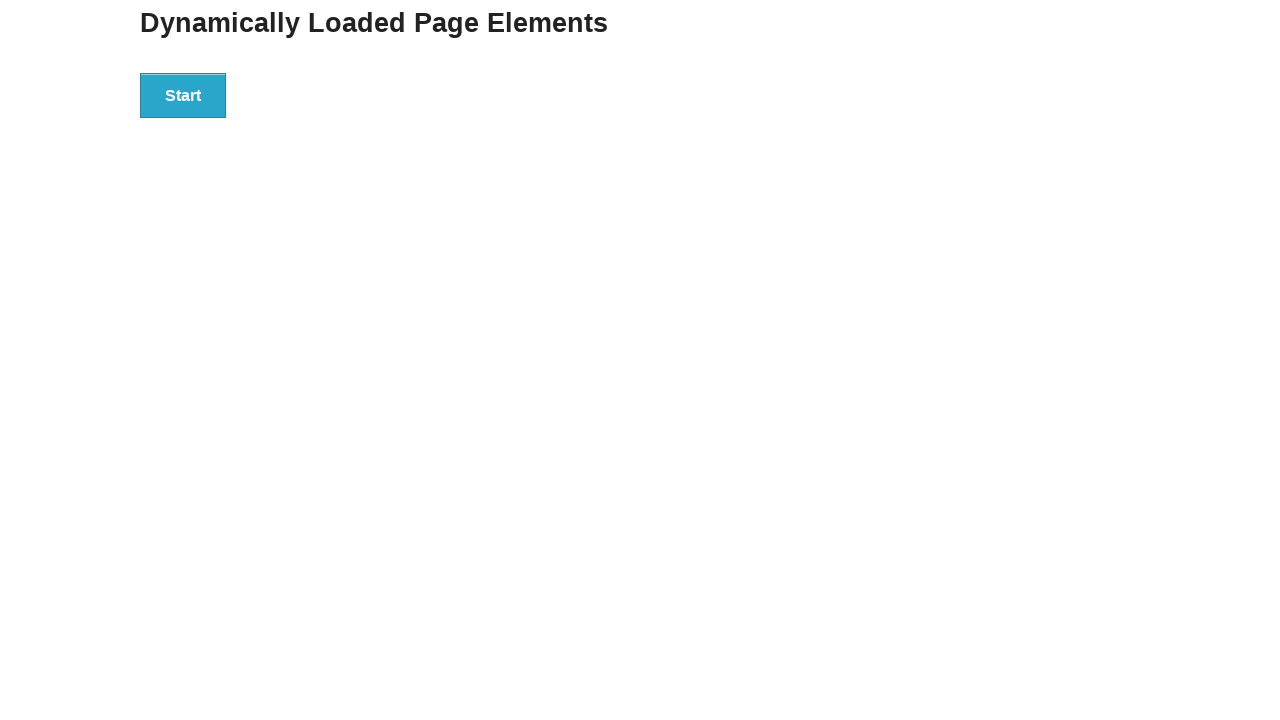

Clicked Start button to initiate dynamic loading at (183, 95) on div#start>button
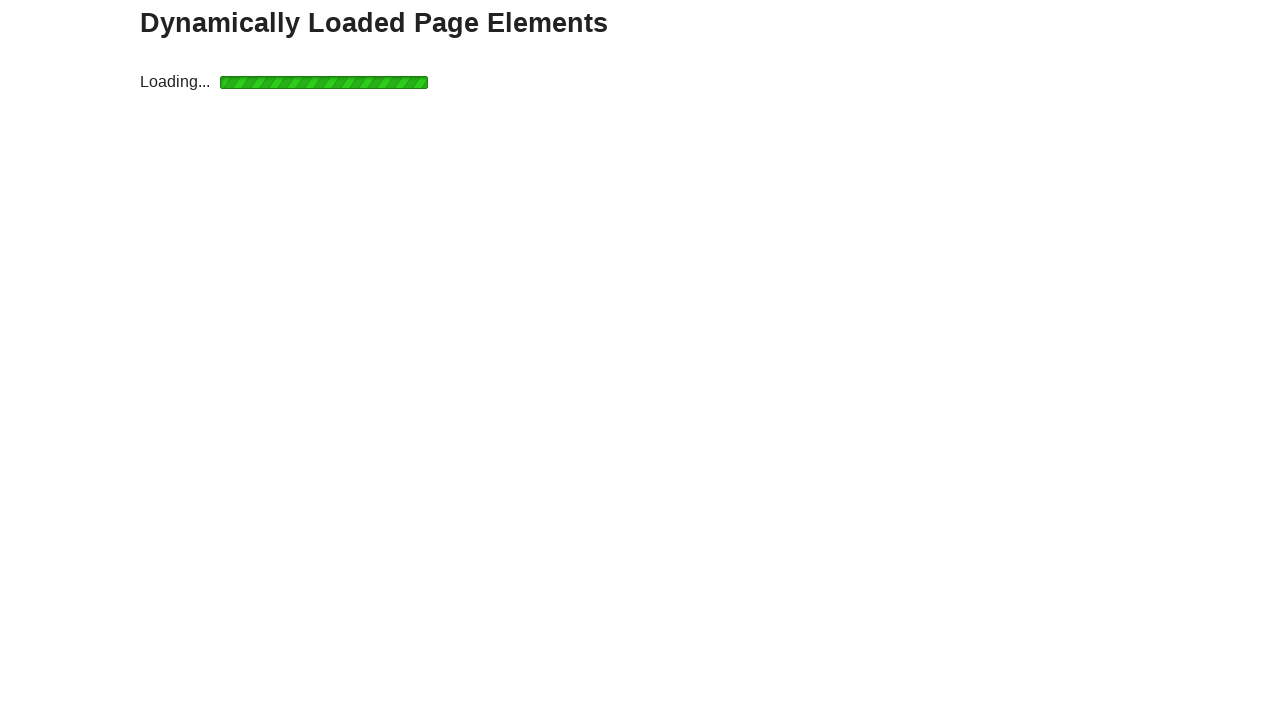

Waited for Hello World text to appear in finish section
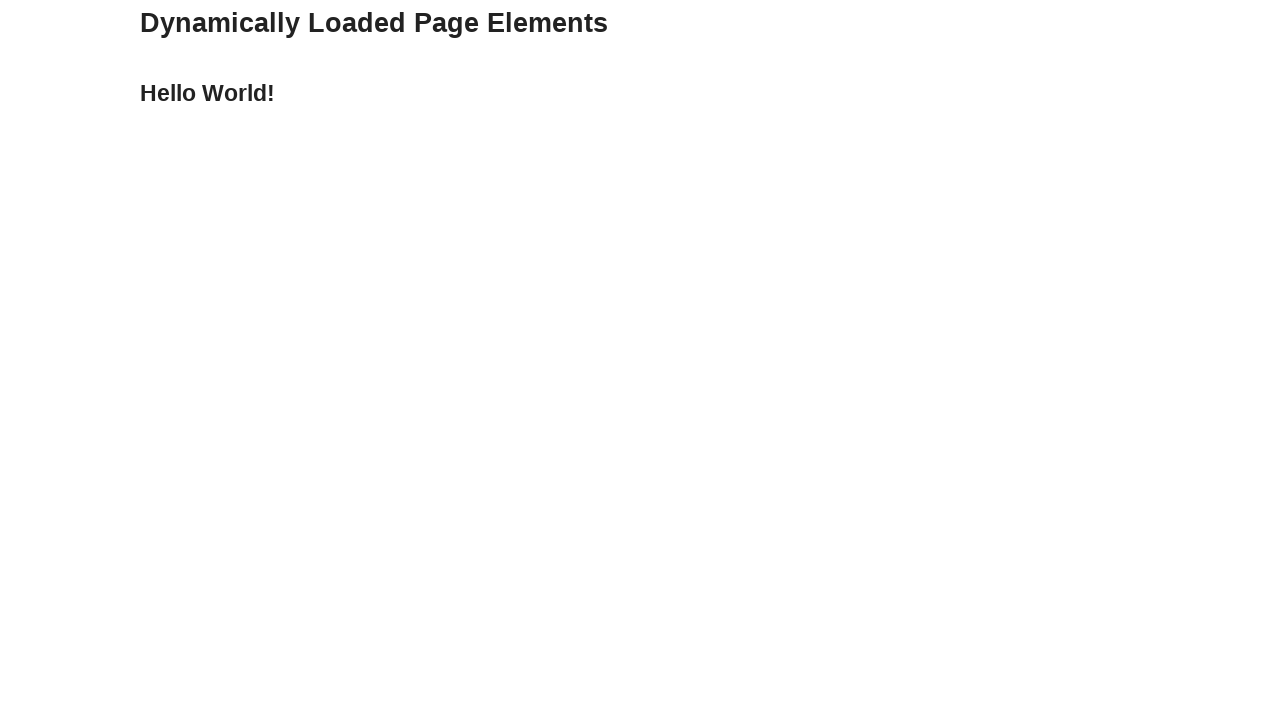

Verified that Hello World text appears with correct content
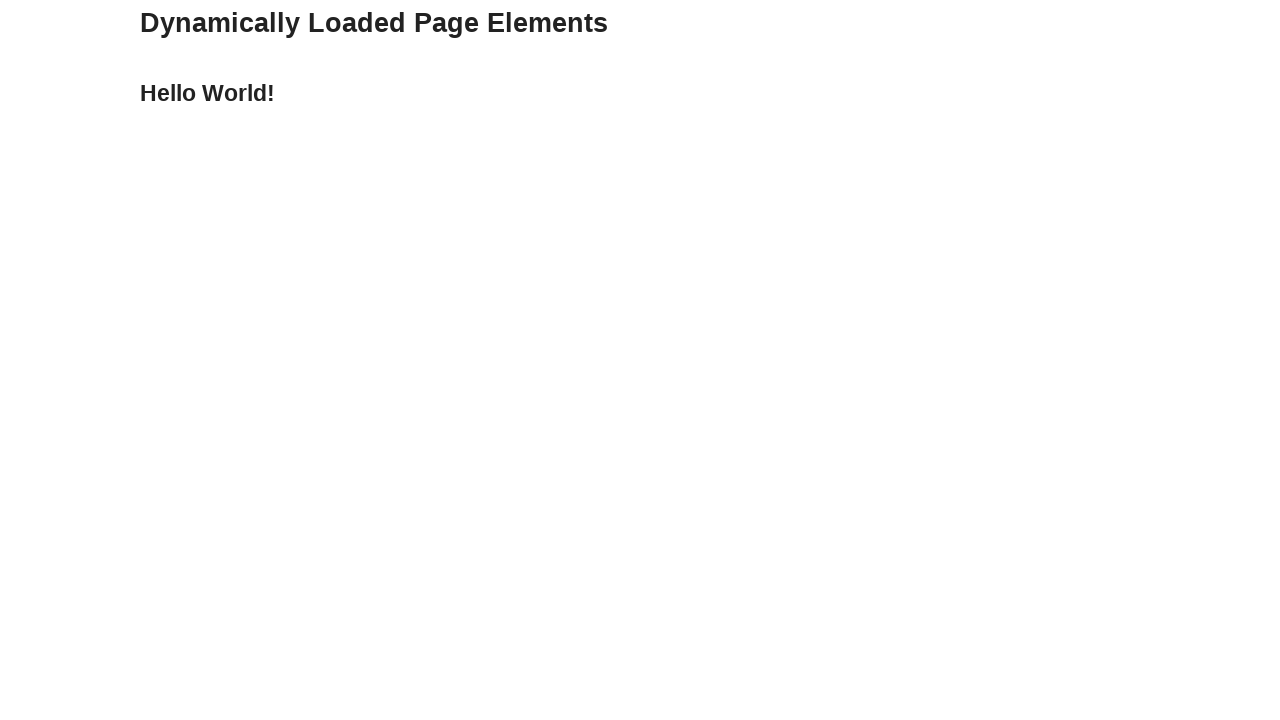

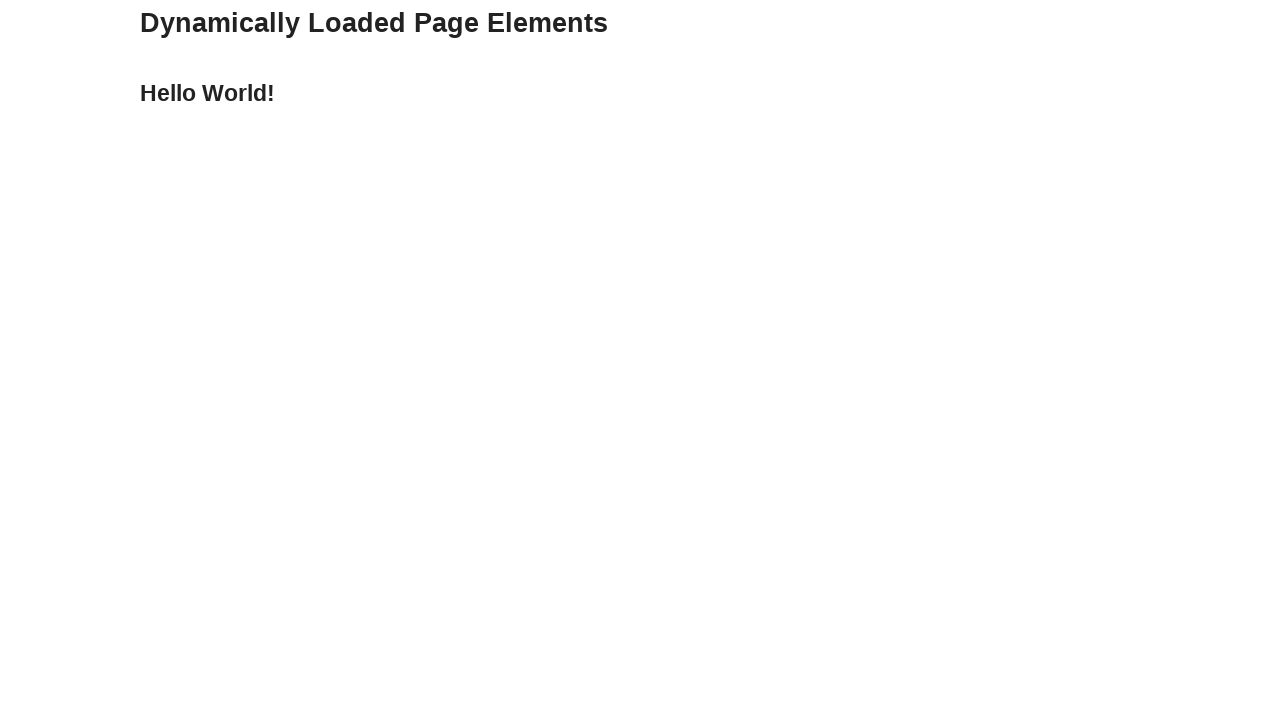